Clicks the Primary button on the Formy buttons page

Starting URL: https://formy-project.herokuapp.com/buttons#

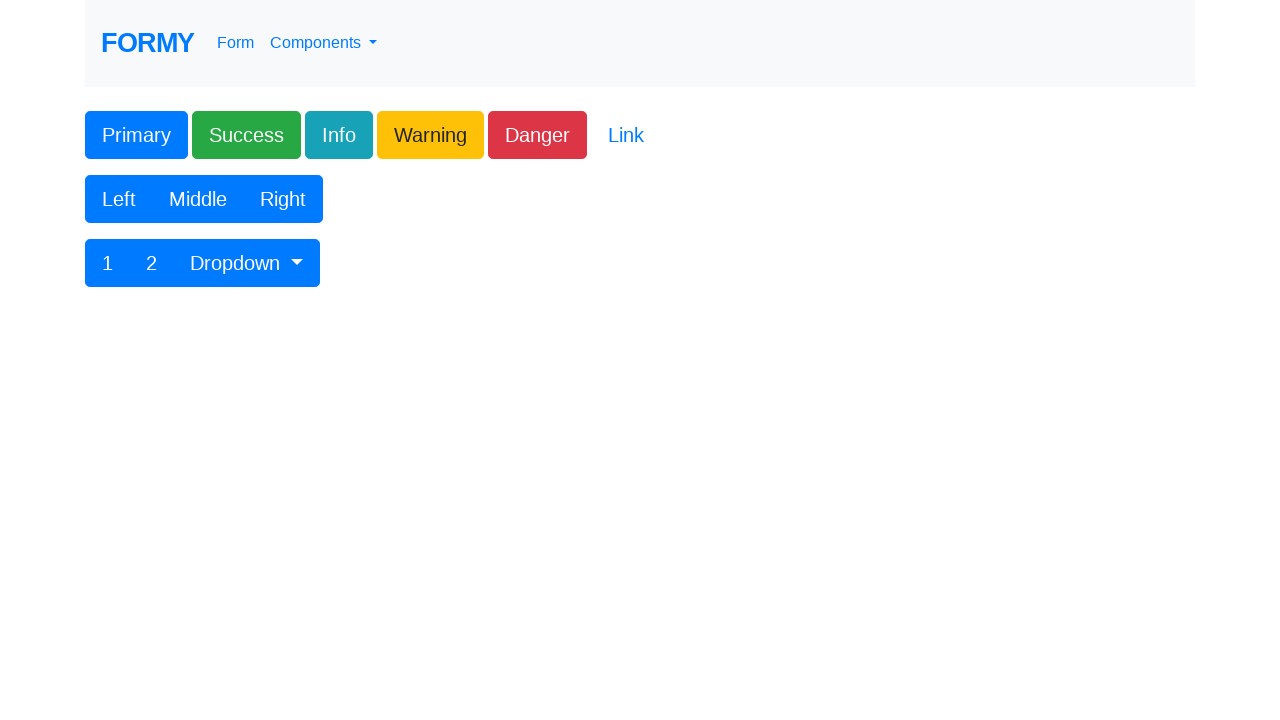

Navigated to Formy buttons page
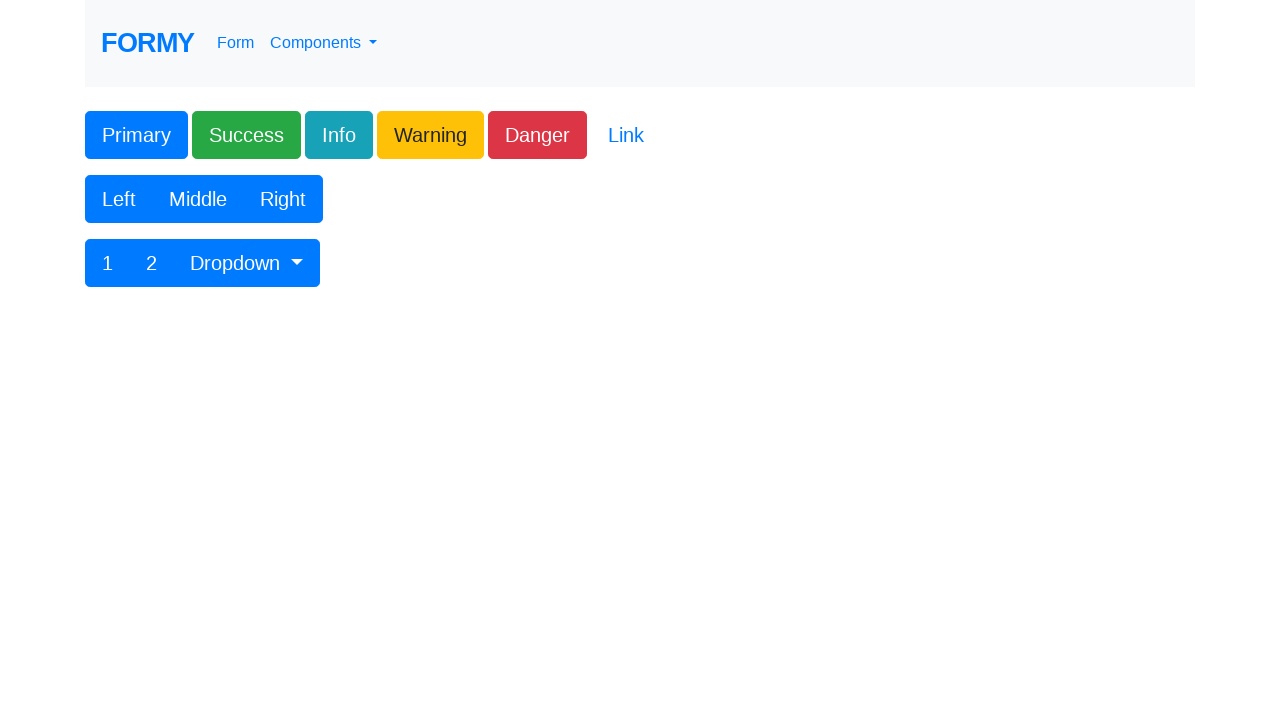

Clicked the Primary button at (136, 135) on xpath=//button[contains(text(), 'Primary')]
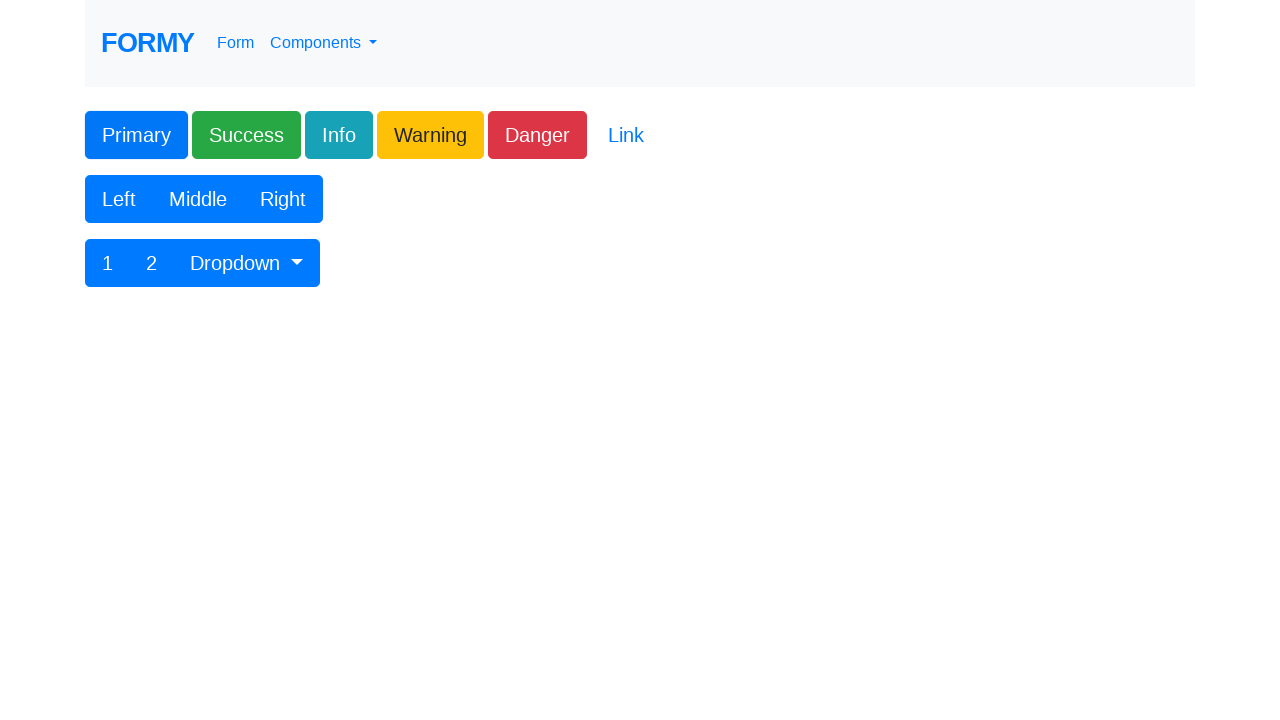

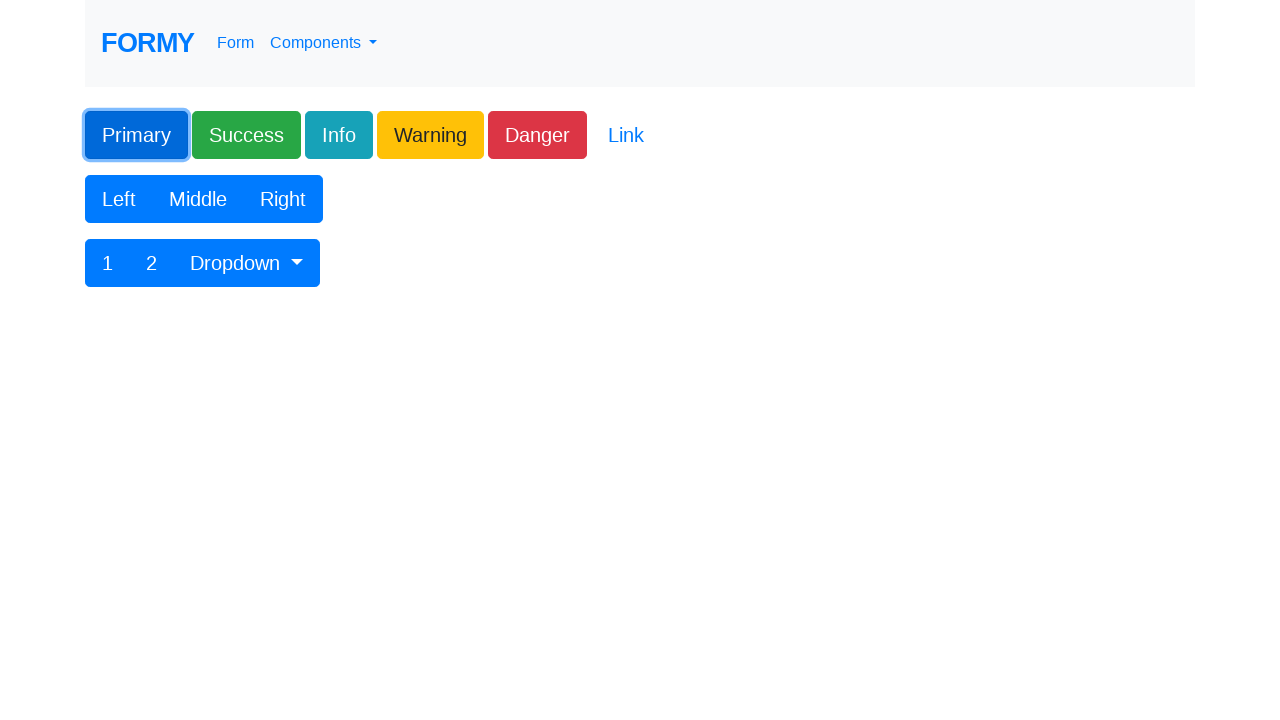